Tests that other controls are hidden when editing a todo item

Starting URL: https://demo.playwright.dev/todomvc

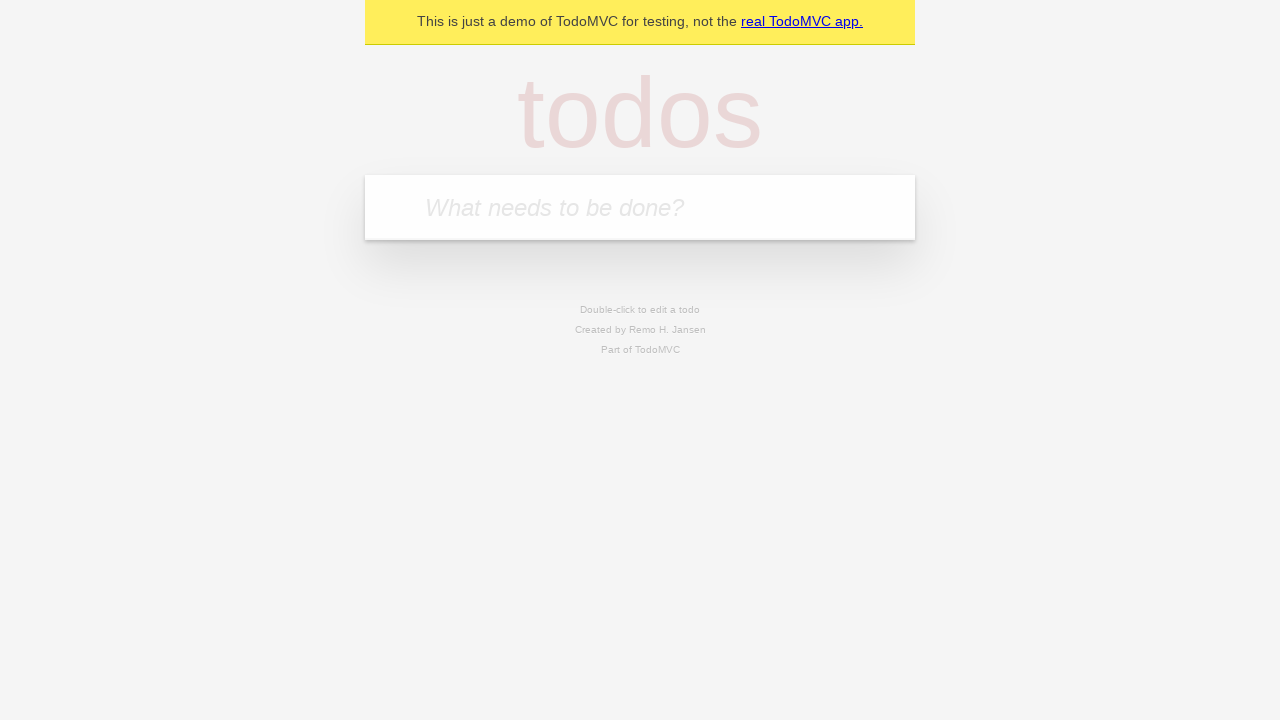

Filled todo input with 'buy some cheese' on [placeholder='What needs to be done?']
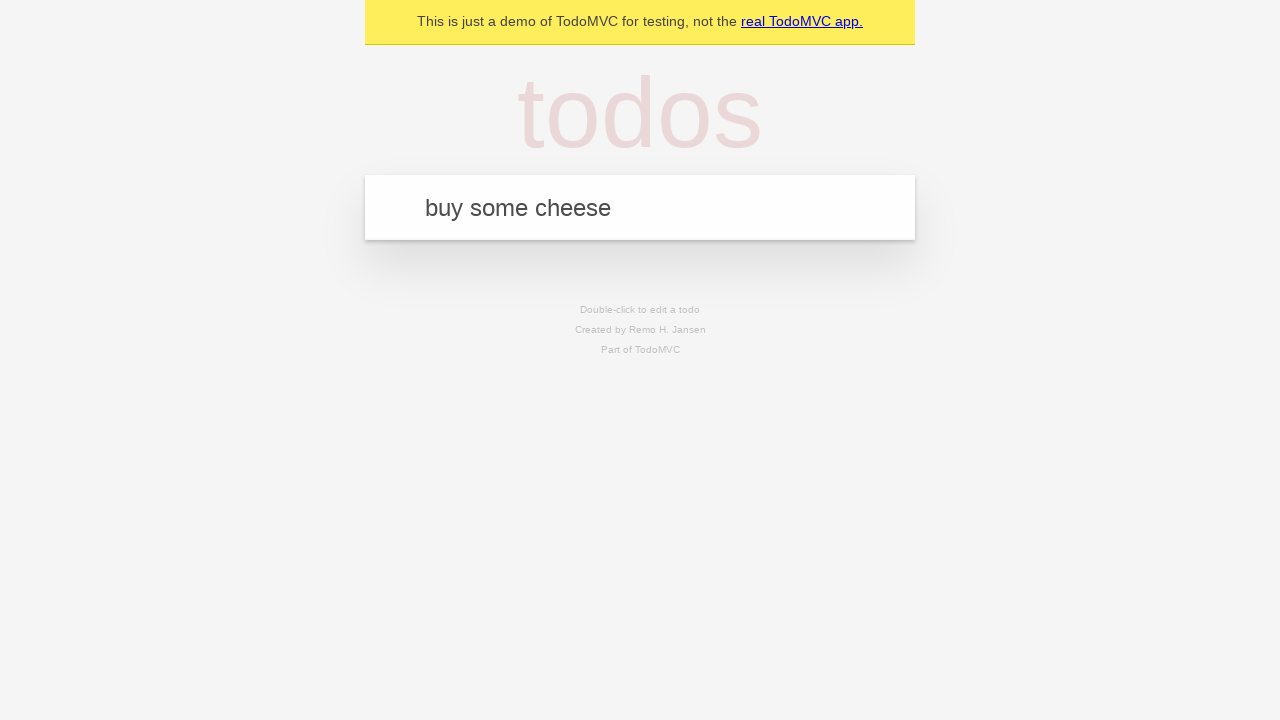

Pressed Enter to create first todo on [placeholder='What needs to be done?']
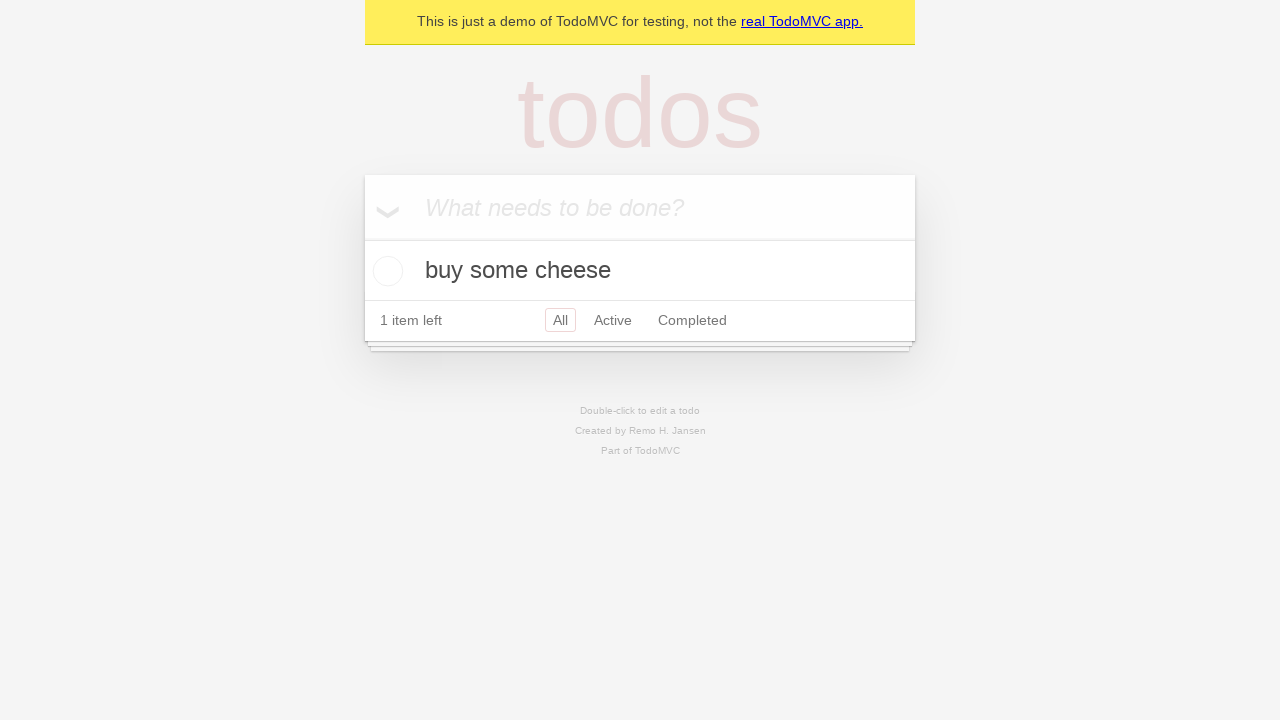

Filled todo input with 'feed the cat' on [placeholder='What needs to be done?']
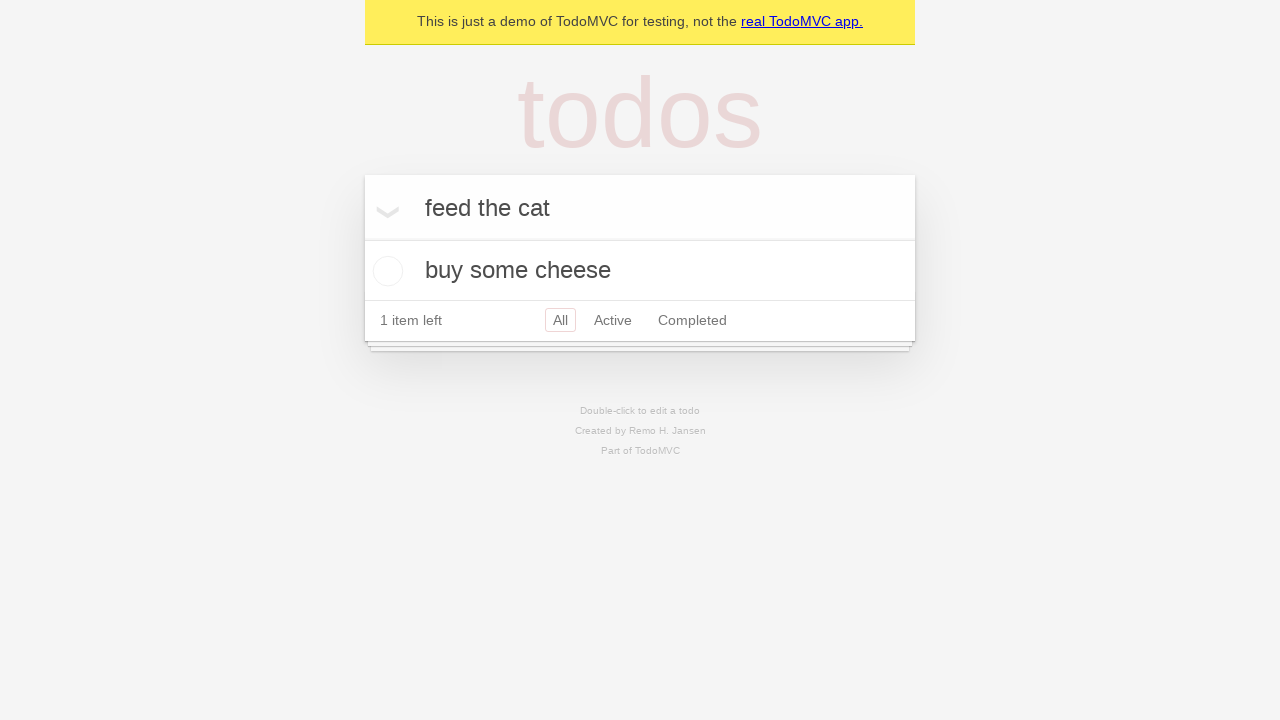

Pressed Enter to create second todo on [placeholder='What needs to be done?']
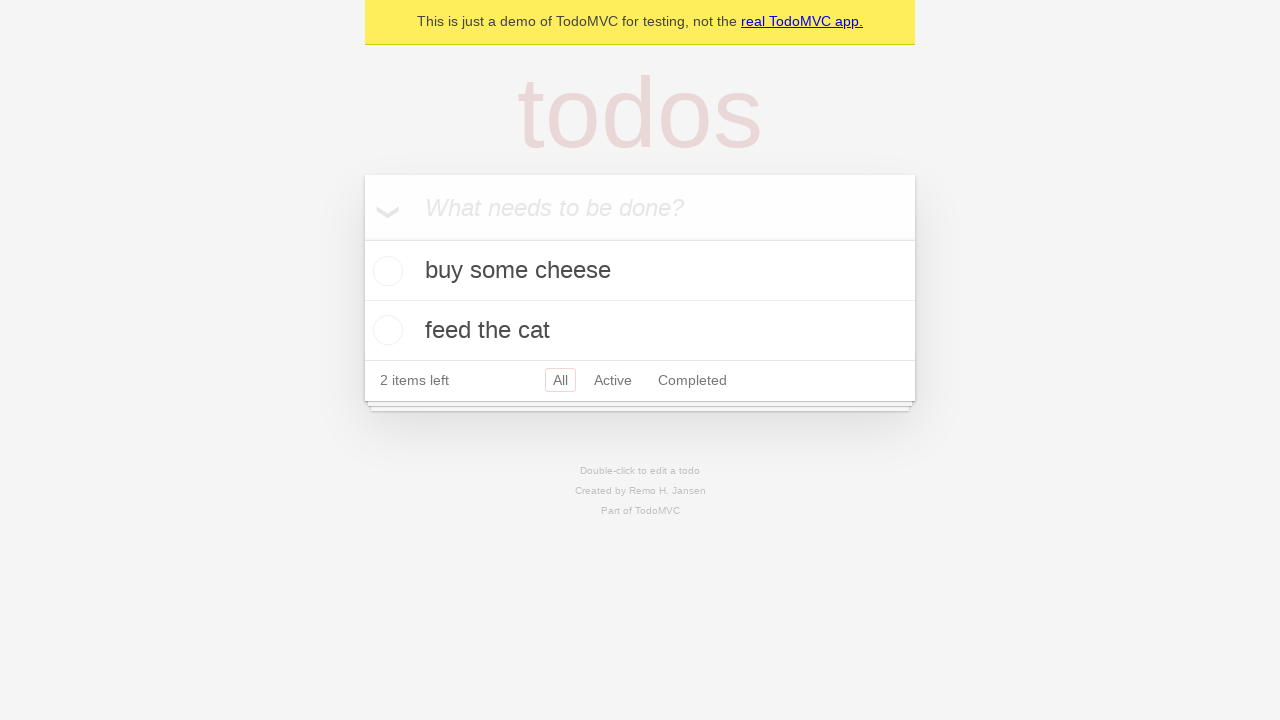

Filled todo input with 'book a doctors appointment' on [placeholder='What needs to be done?']
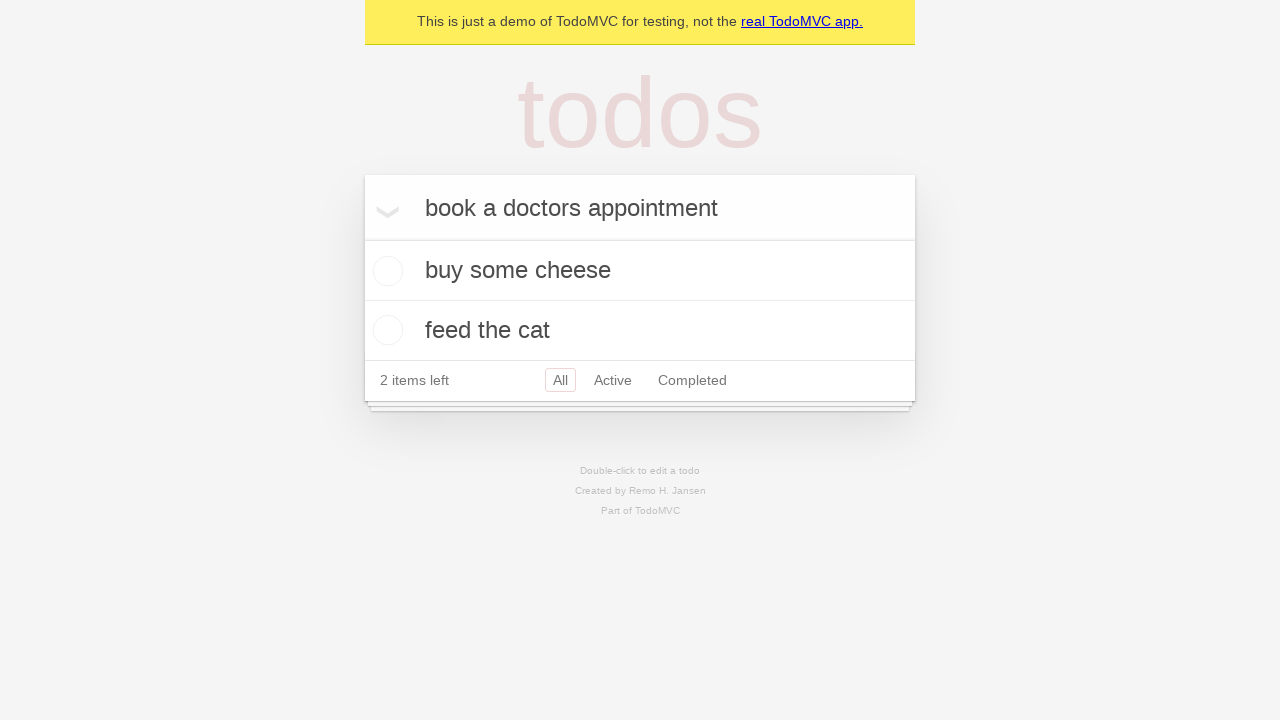

Pressed Enter to create third todo on [placeholder='What needs to be done?']
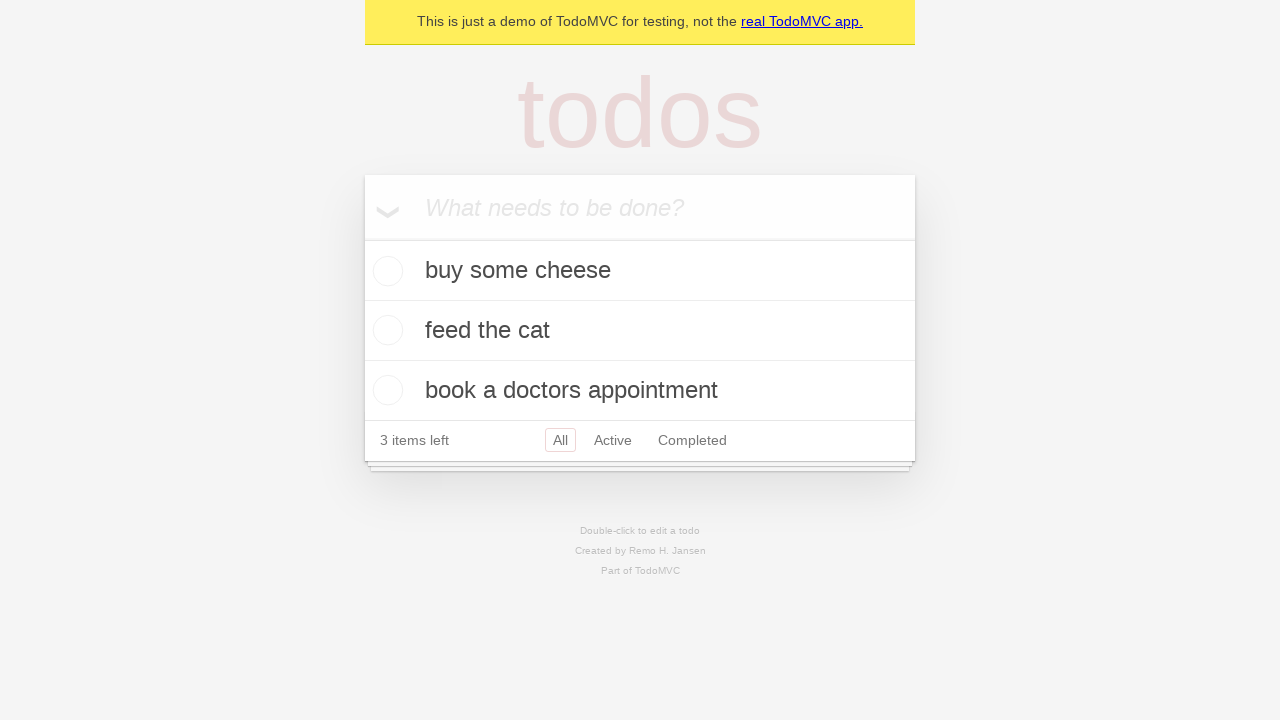

Verified 3 todos exist in localStorage
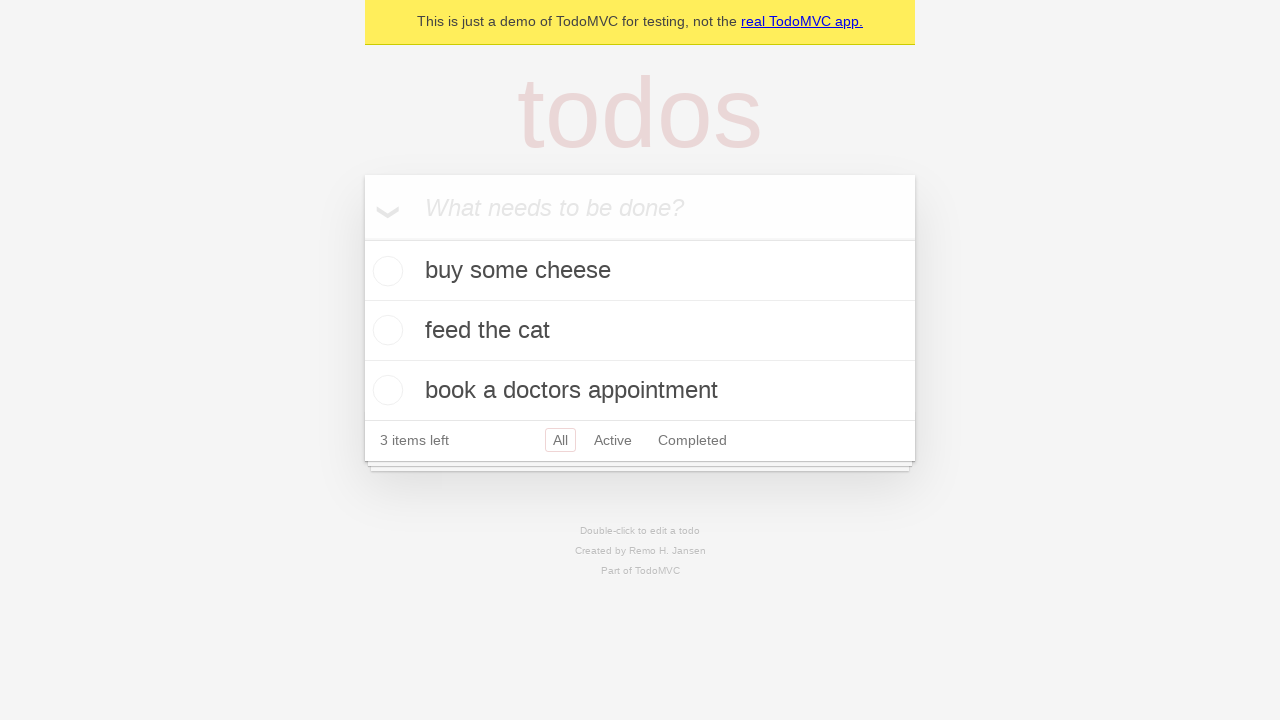

Double-clicked second todo to enter edit mode at (640, 331) on [data-testid='todo-item']:nth-child(2)
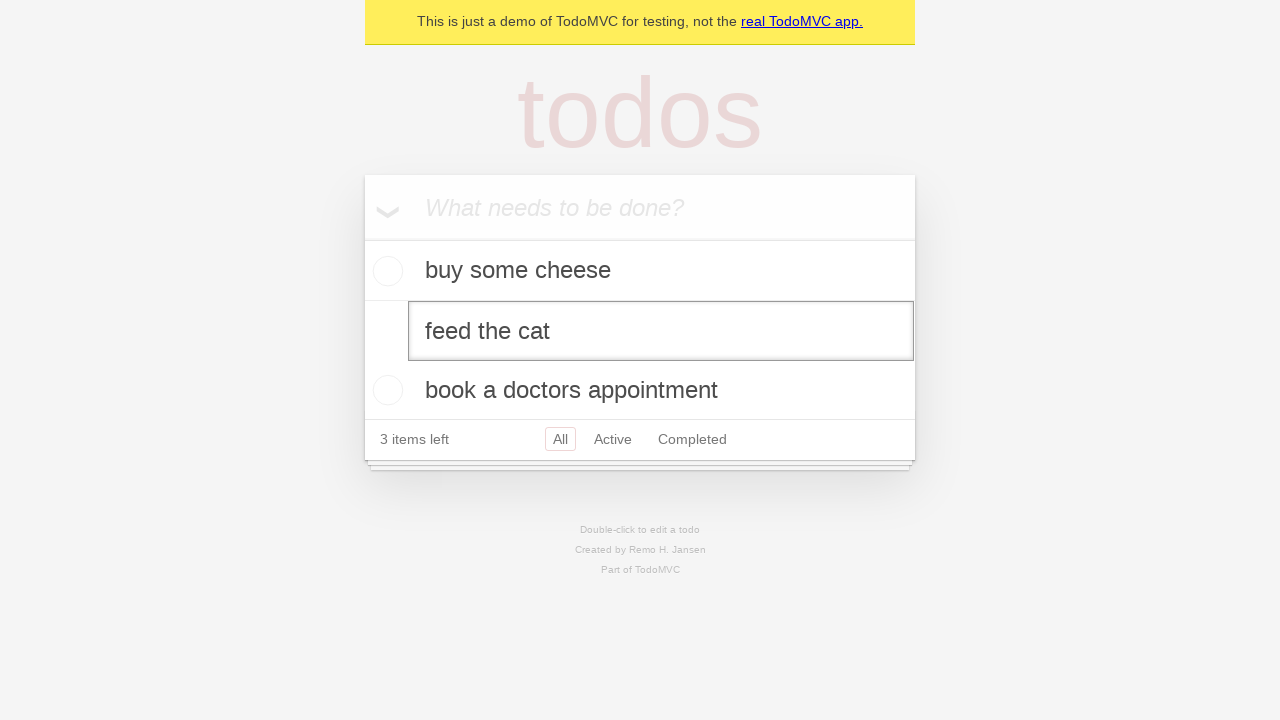

Edit input field for second todo is now visible
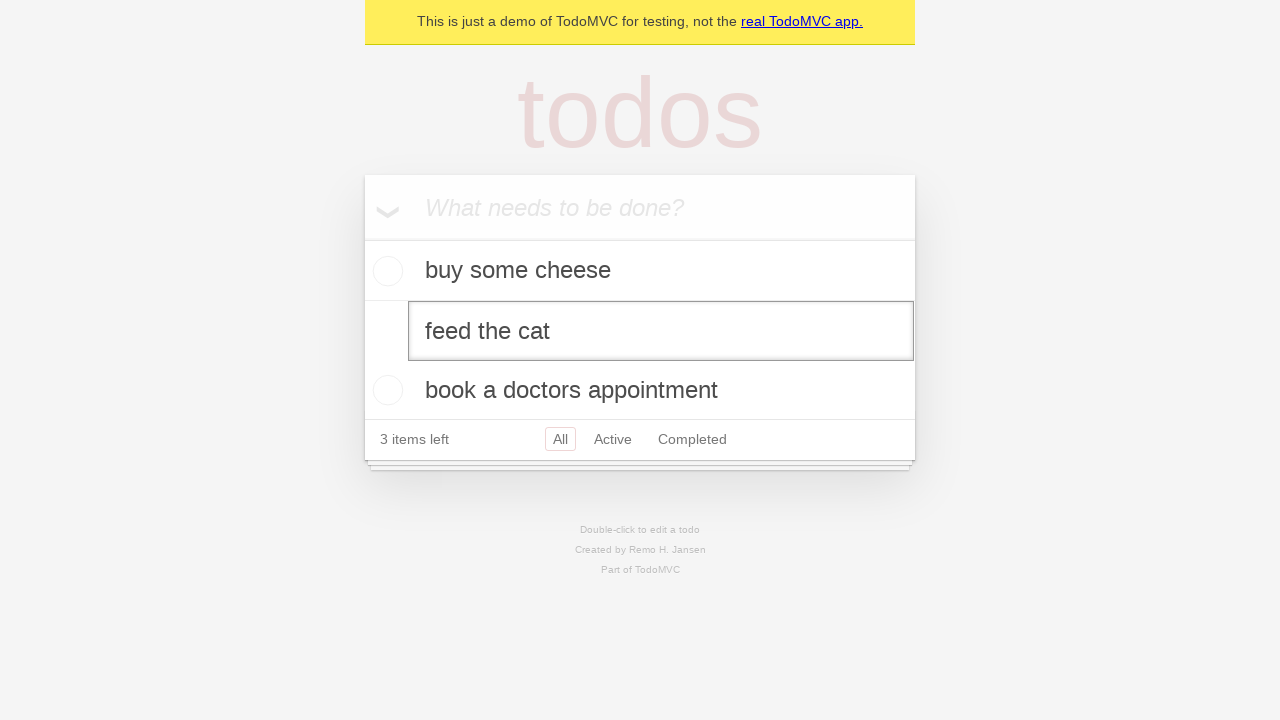

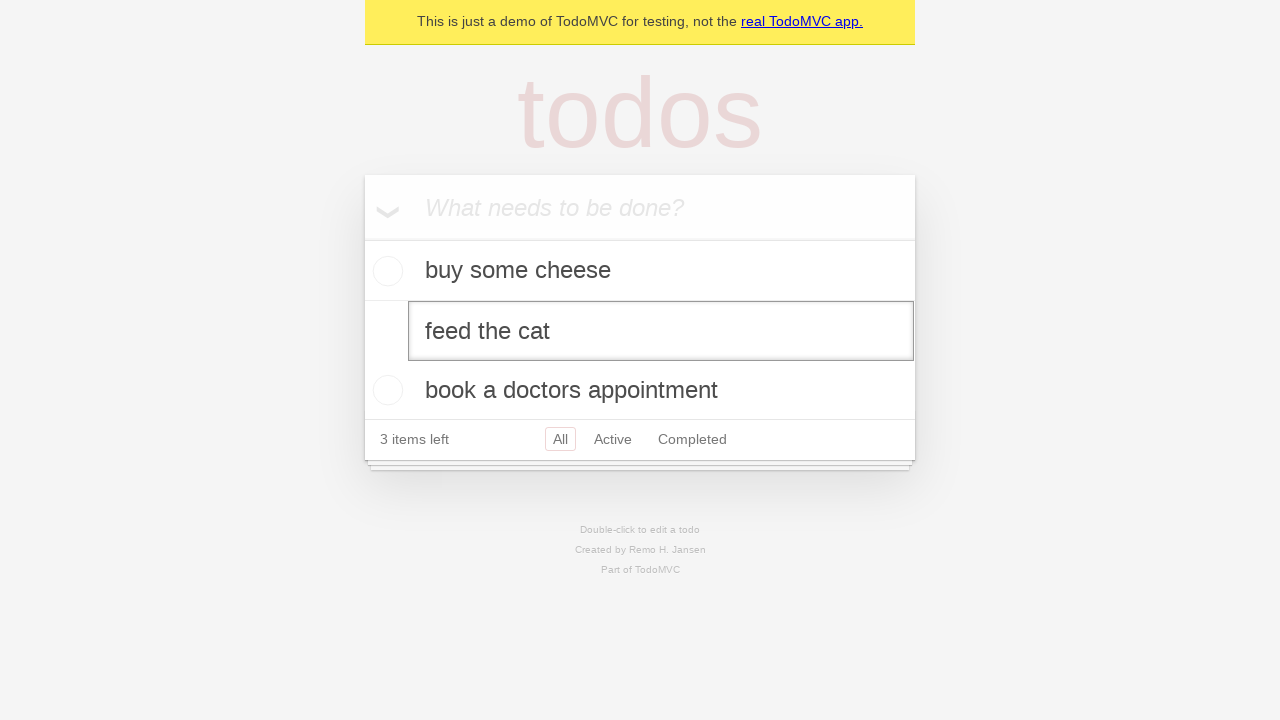